Tests dropdown selection functionality including single-select and multi-select dropdowns with various selection methods

Starting URL: https://letcode.in/dropdowns

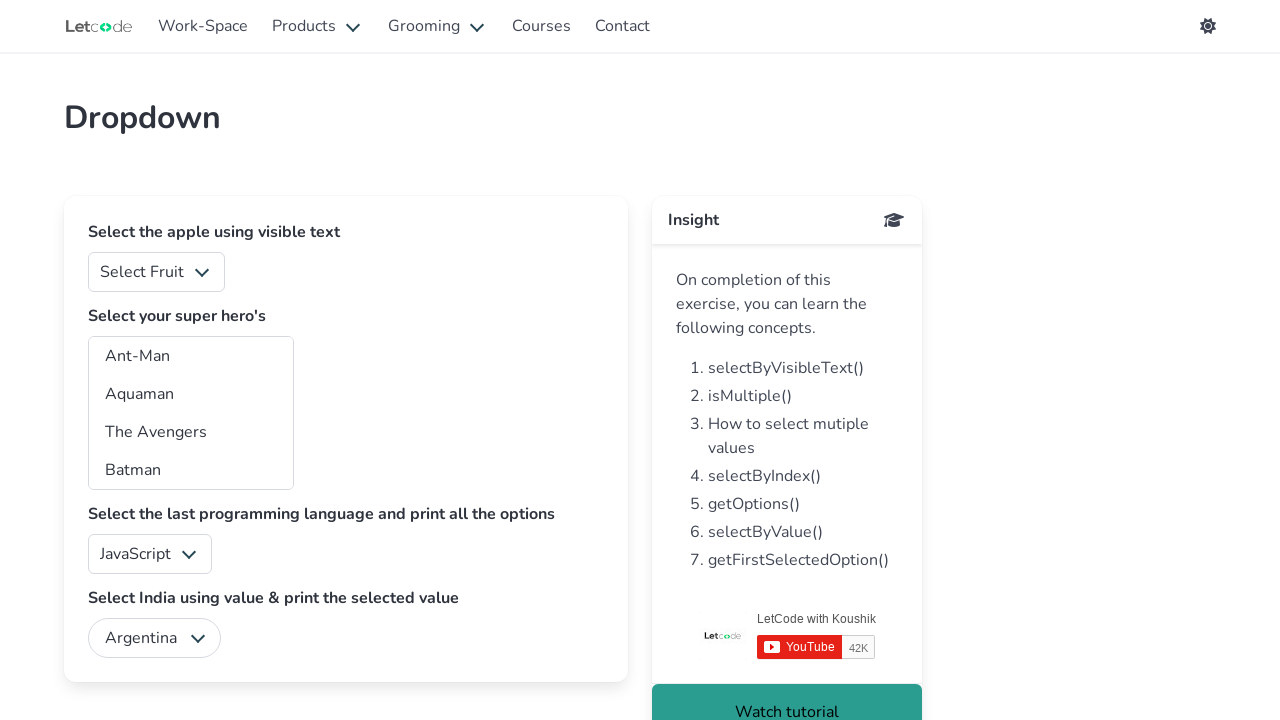

Selected fruit option at index 4 from single-select dropdown on #fruits
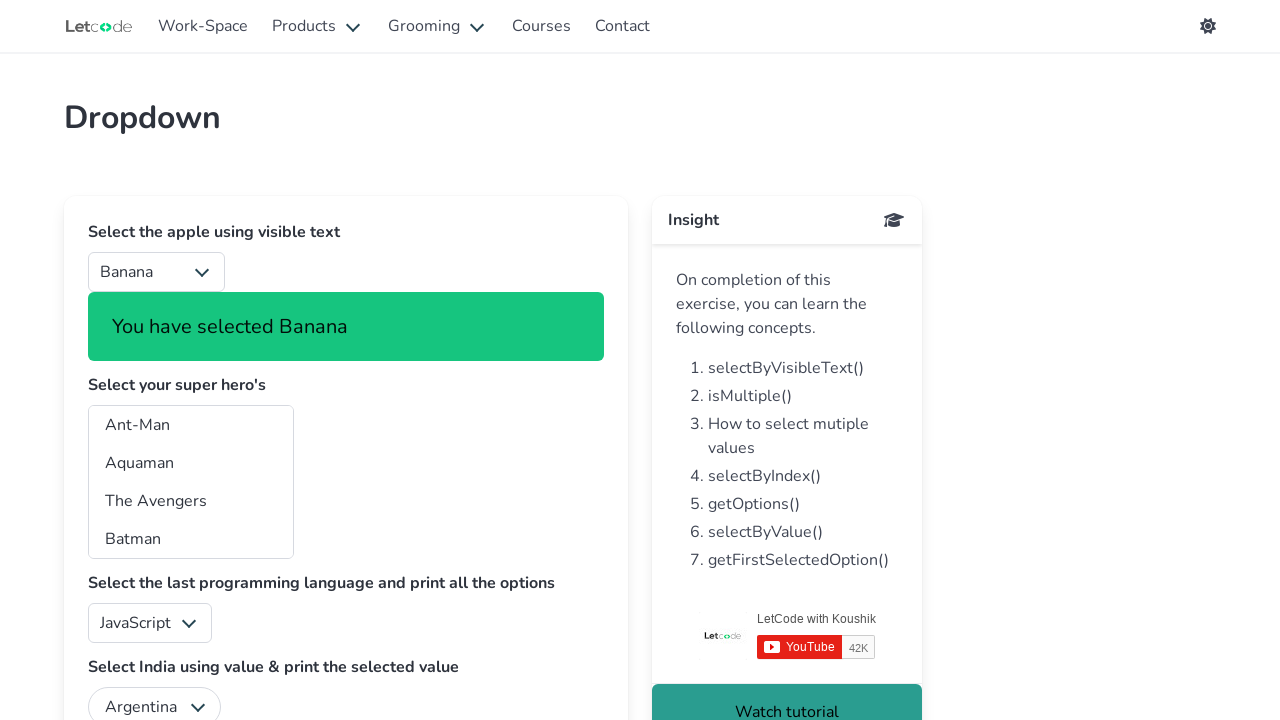

Selected superhero option at index 0 from multi-select dropdown on #superheros
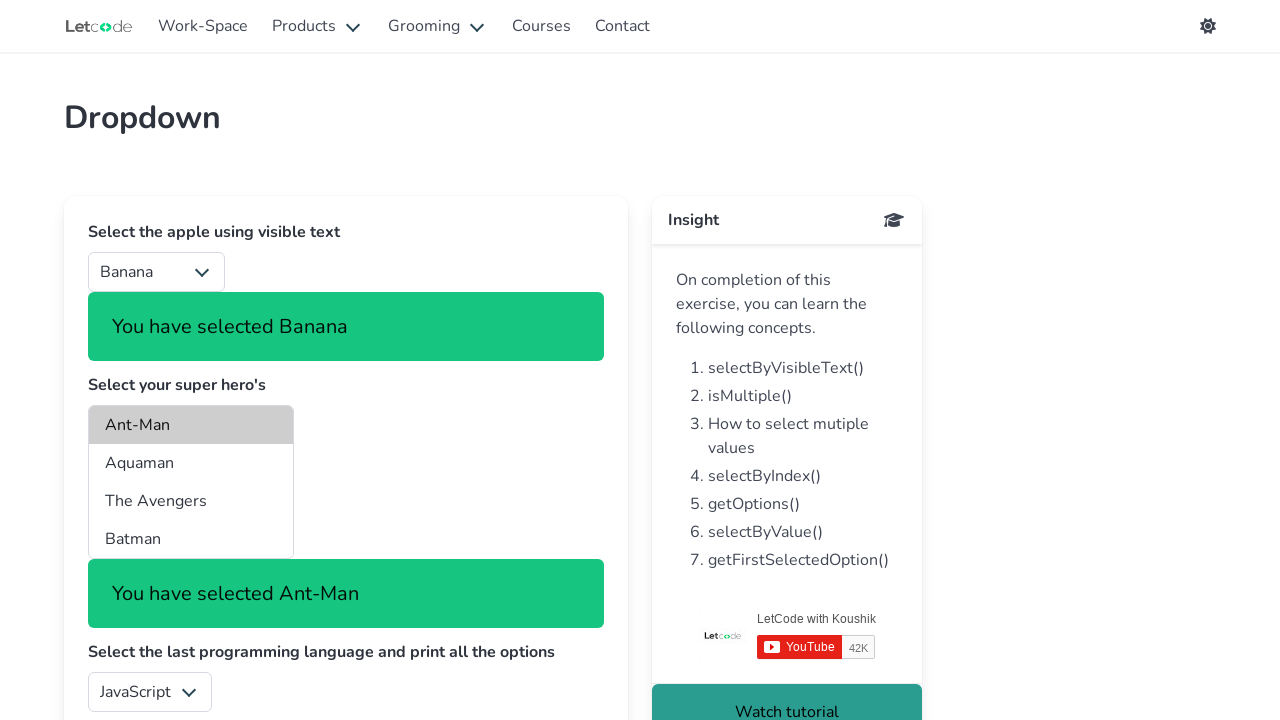

Selected superhero option with value 'aq' from multi-select dropdown on #superheros
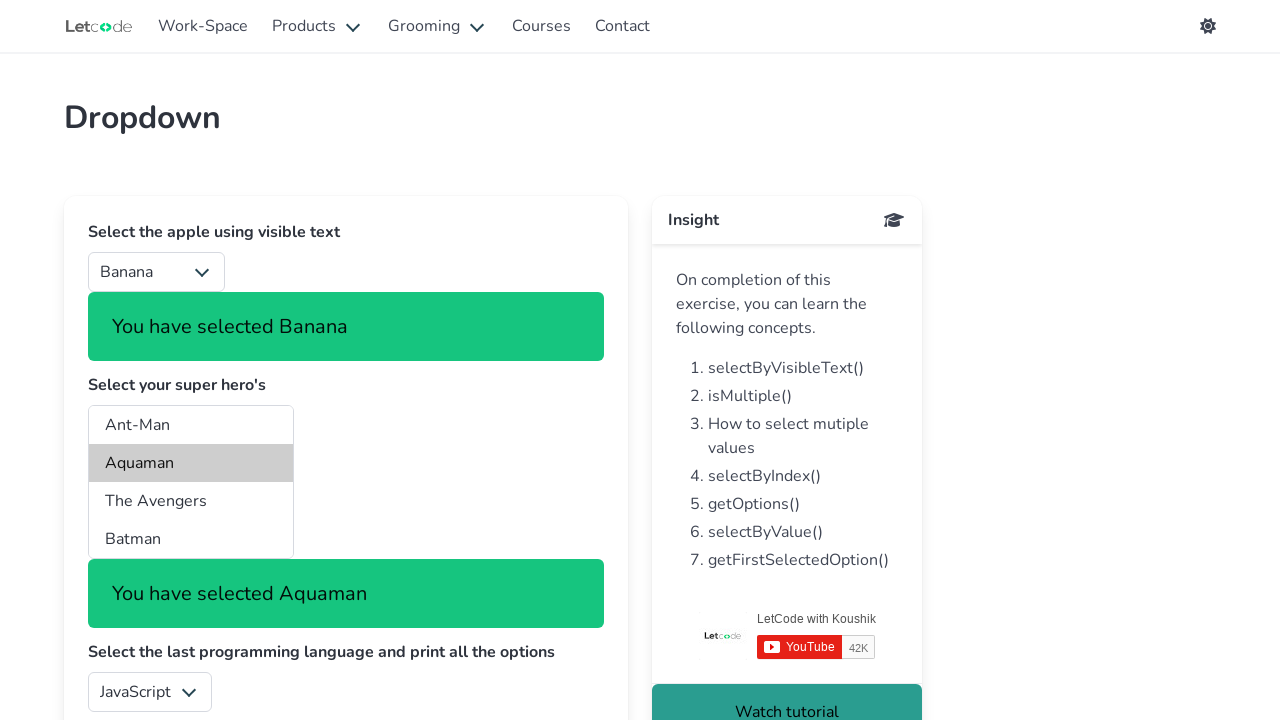

Selected superhero option with label 'The Avengers' from multi-select dropdown on #superheros
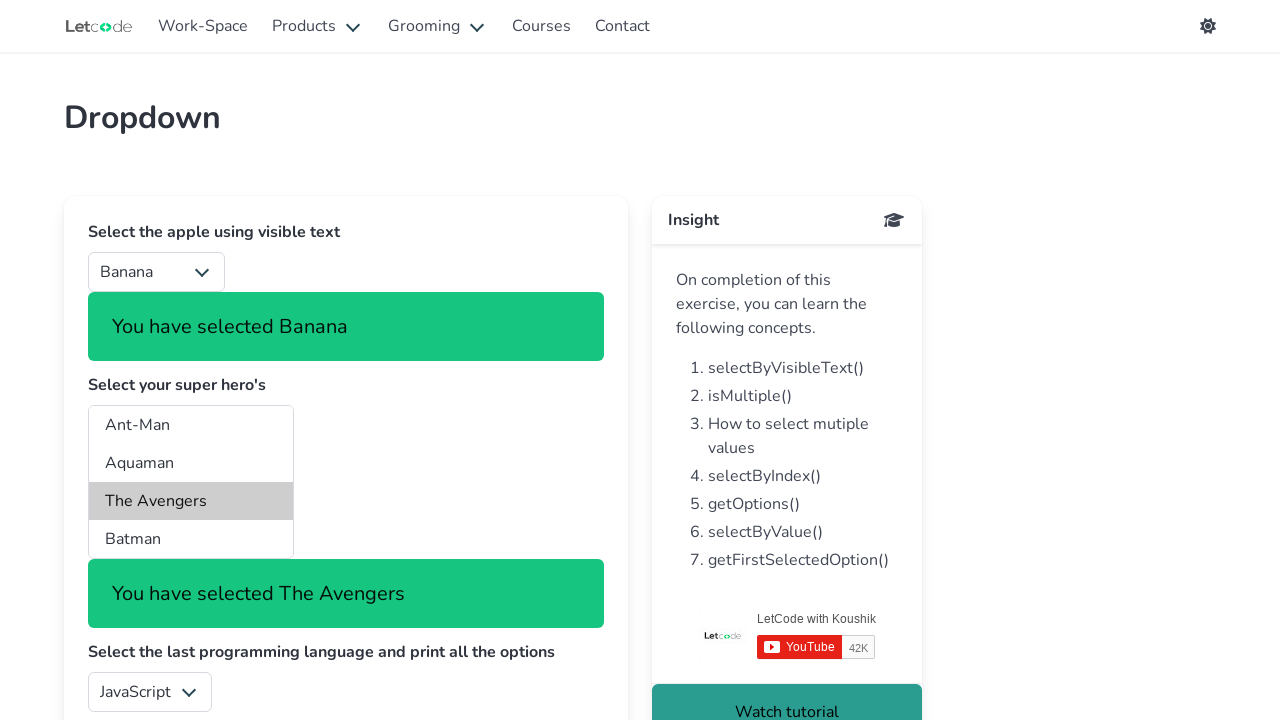

Deselected first superhero option using JavaScript evaluation
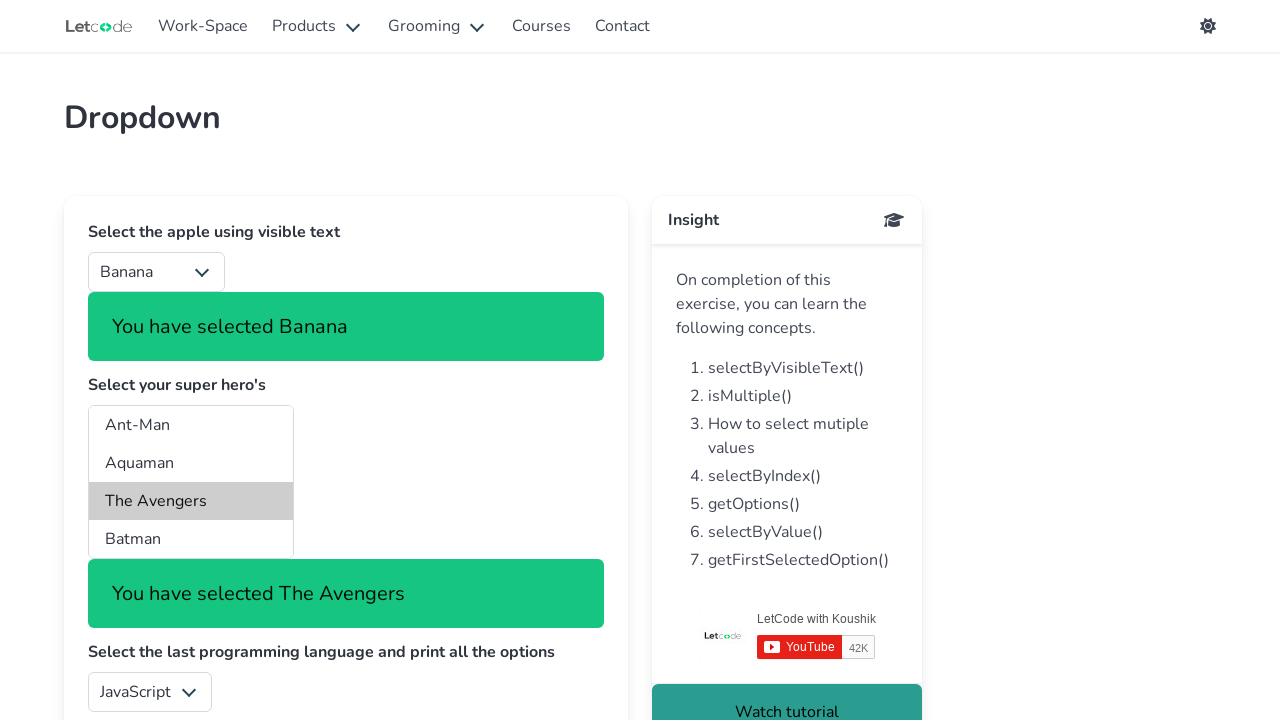

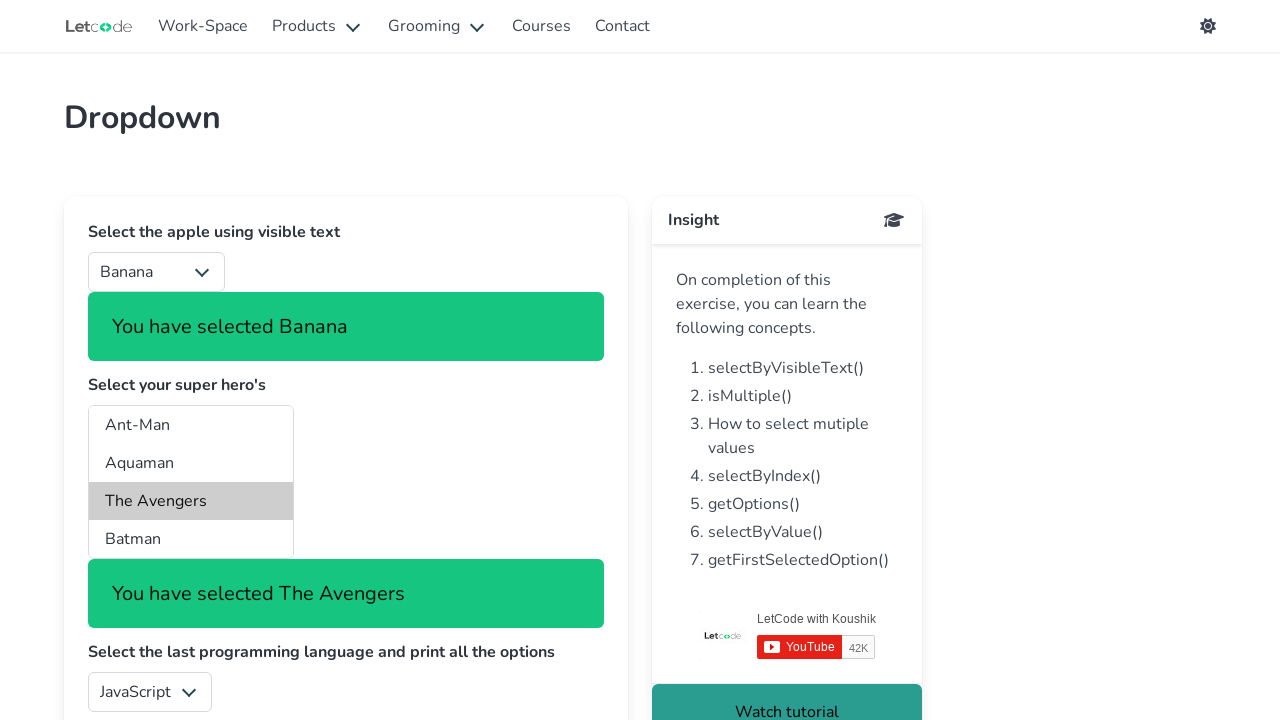